Tests the add-to-cart functionality on a demo e-commerce site by clicking the add to cart button for iPhone 12 and verifying the item appears in the cart pane.

Starting URL: https://bstackdemo.com/

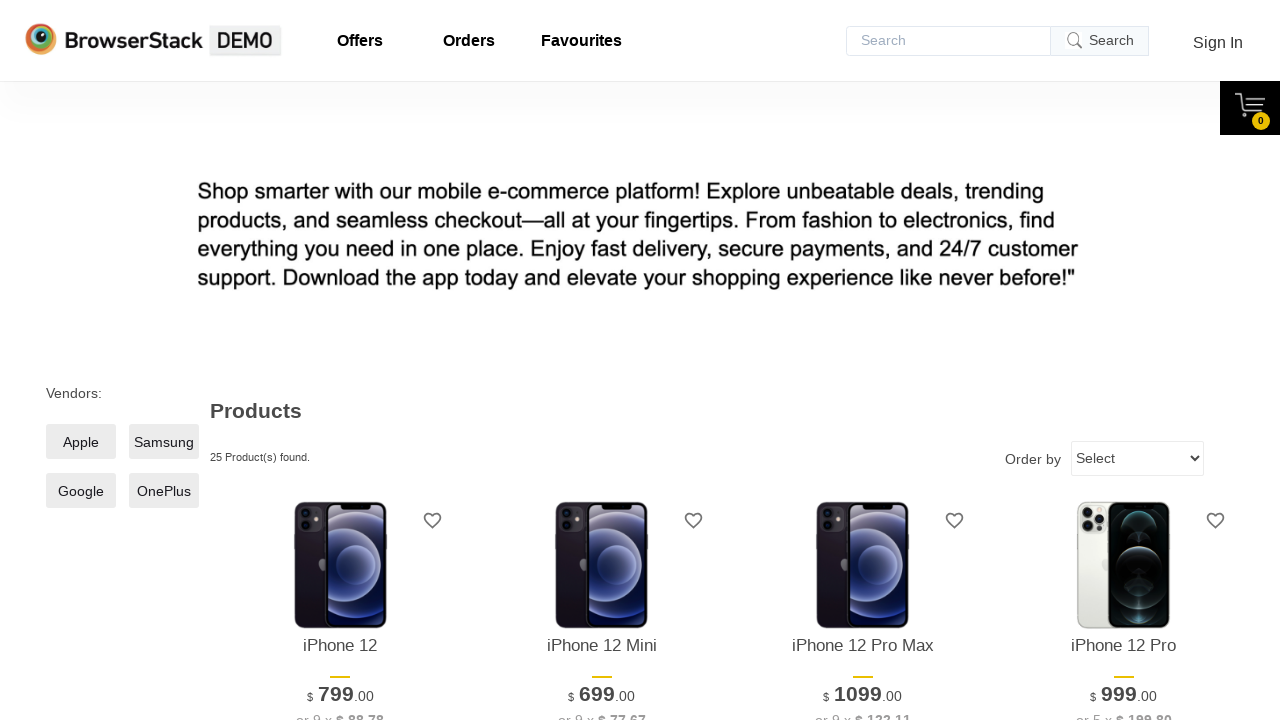

Waited for page to load and title to contain 'StackDemo'
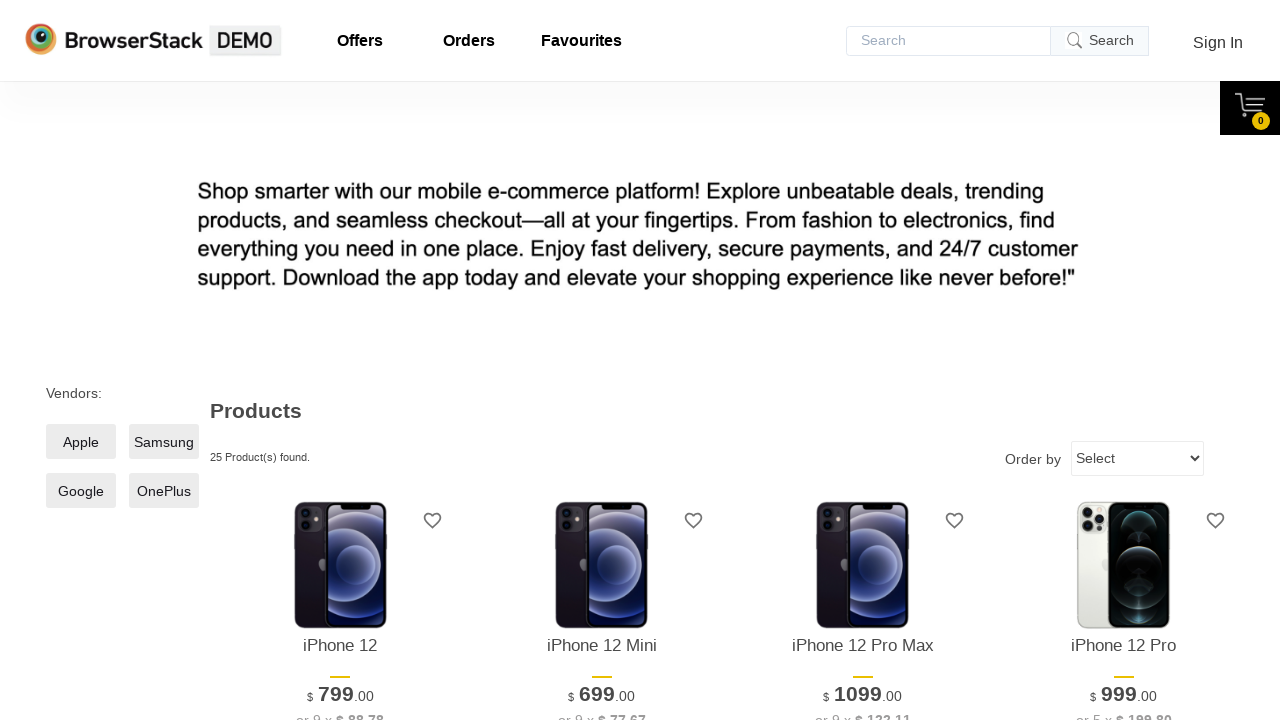

Retrieved iPhone 12 product name from page
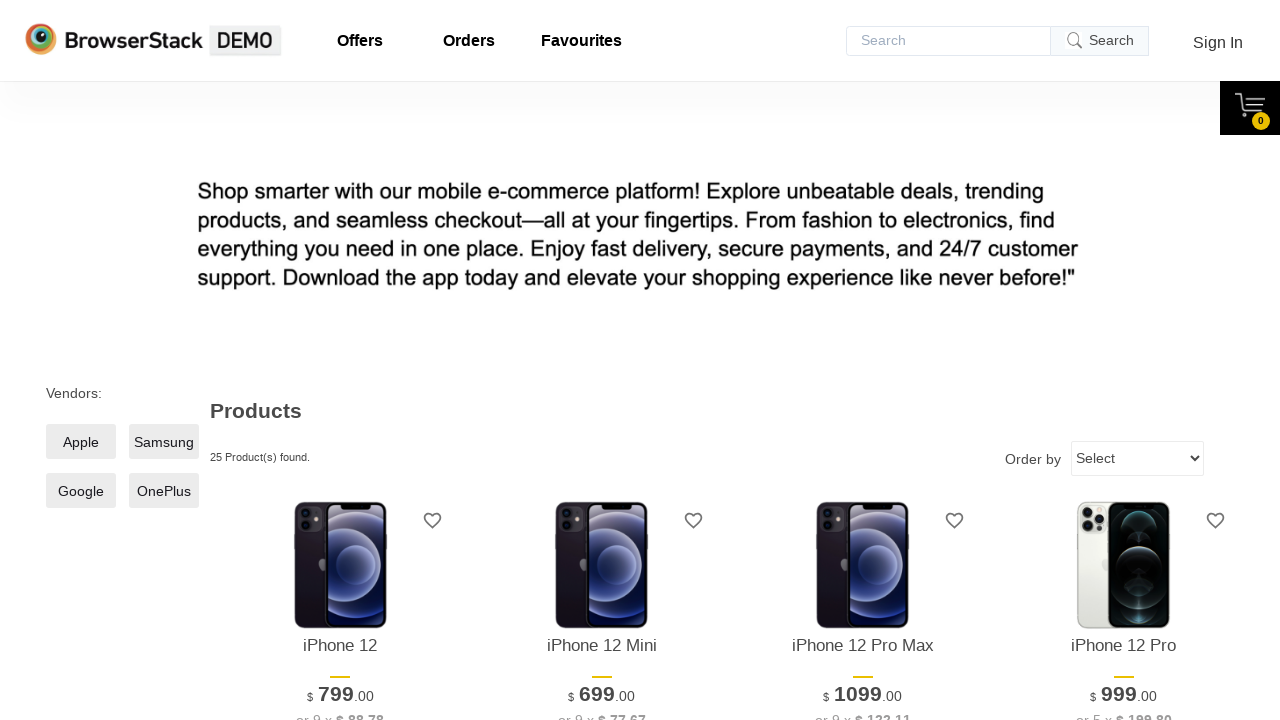

Clicked 'Add to cart' button for iPhone 12 at (340, 361) on xpath=//*[@id="1"]/div[4]
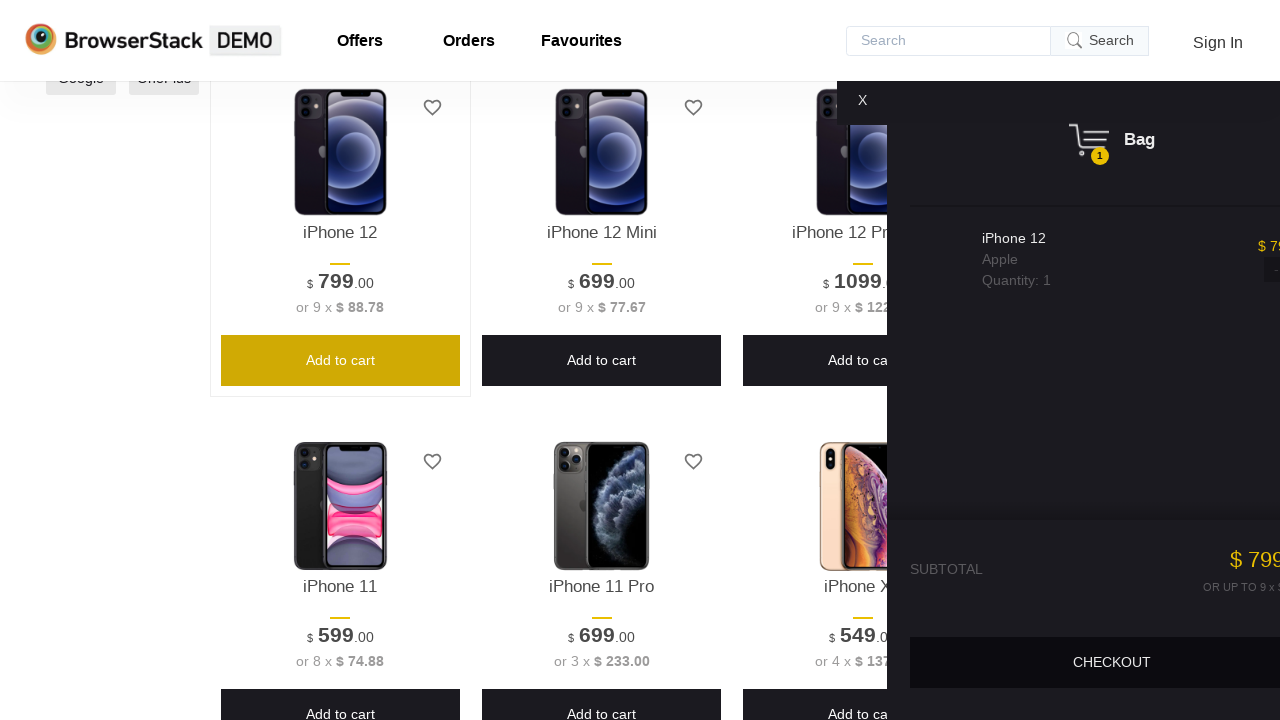

Cart pane became visible
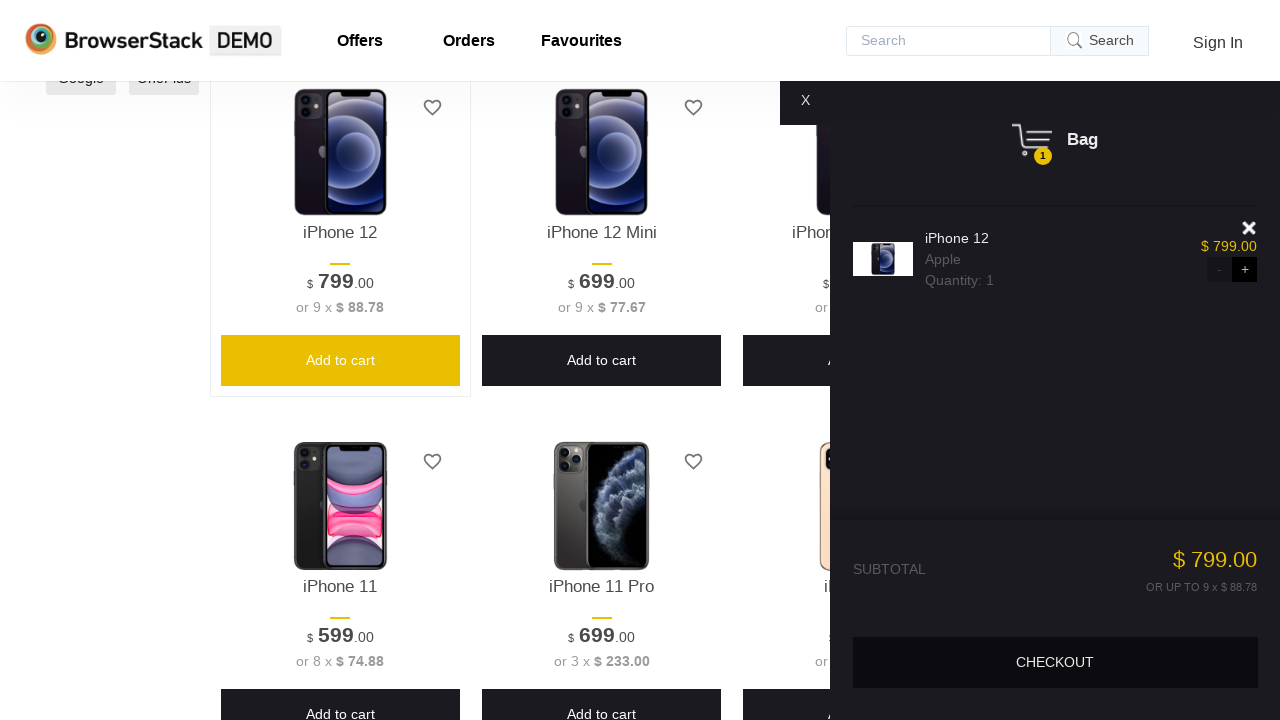

Retrieved product name from cart pane
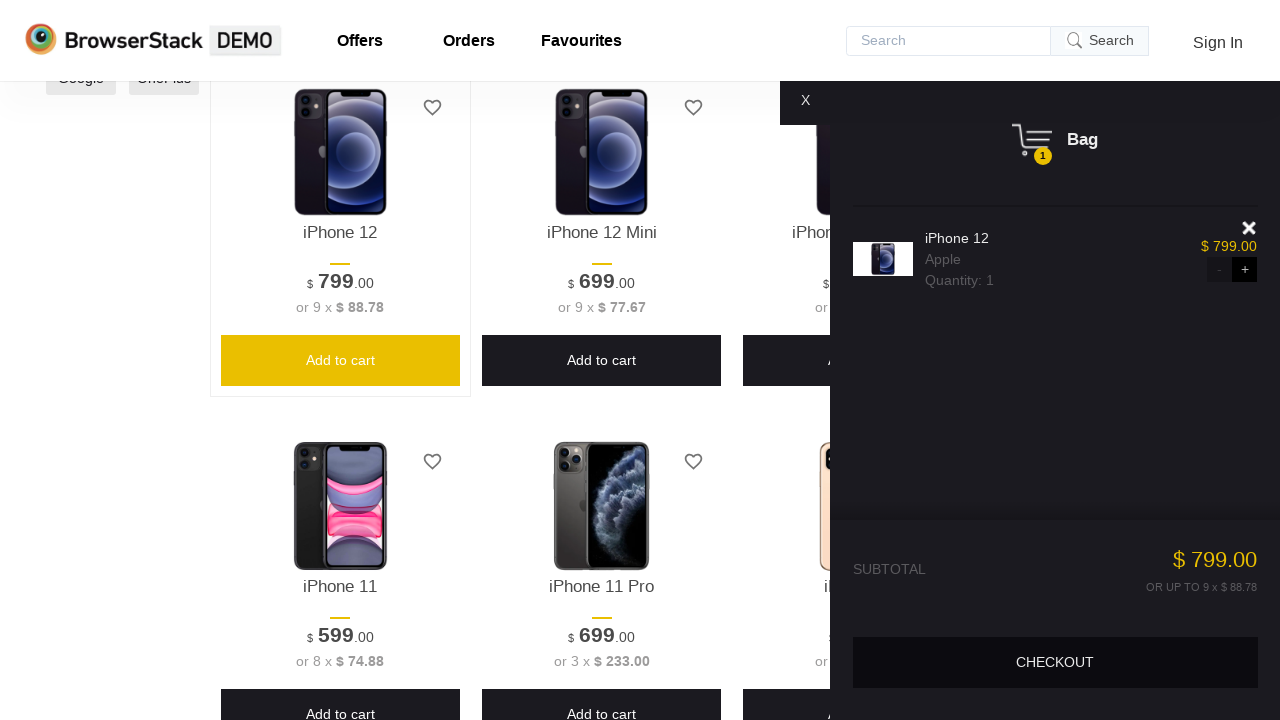

Verified iPhone 12 was successfully added to cart
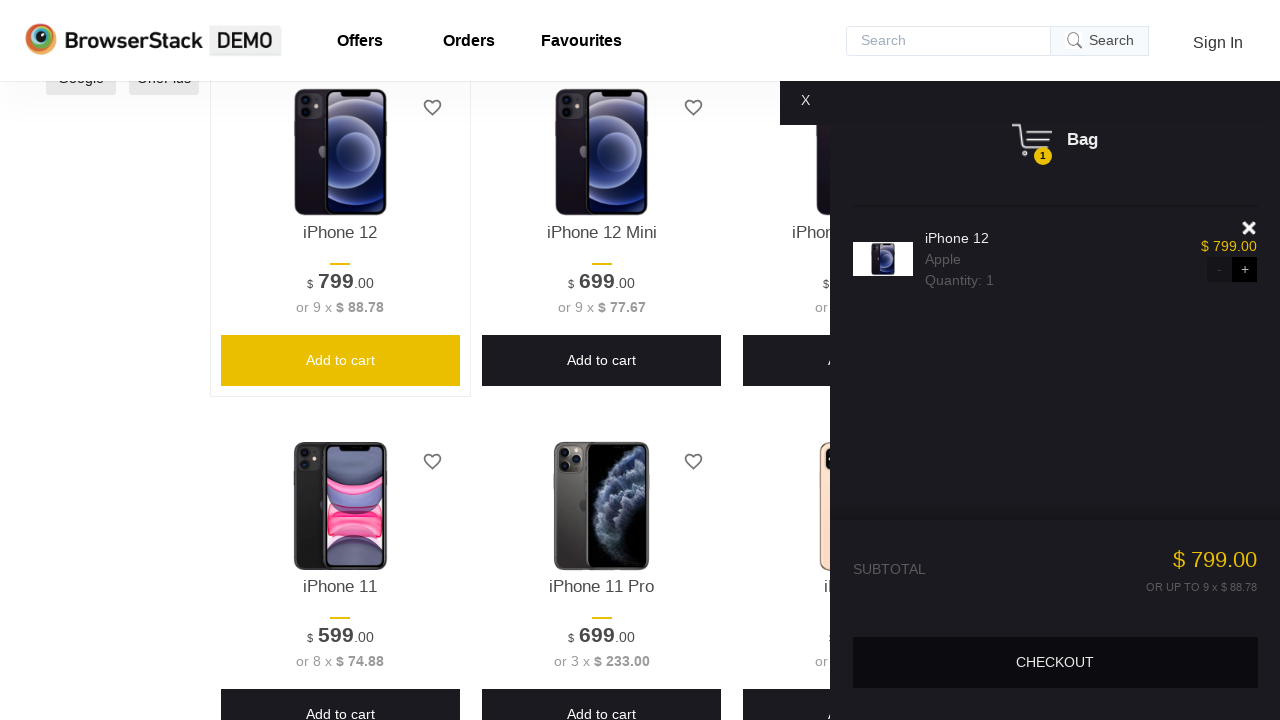

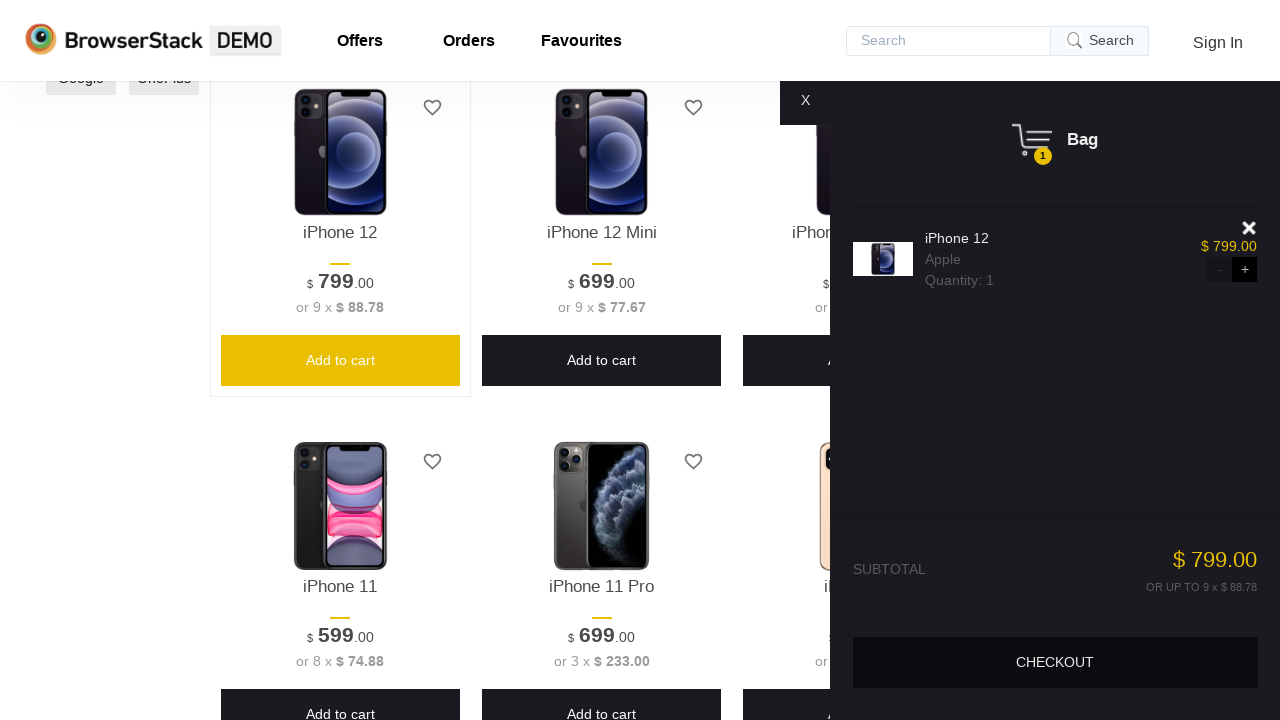